Navigates to W3Schools HTML tables tutorial page and maximizes the browser window

Starting URL: https://www.w3schools.com/html/html_tables.asp

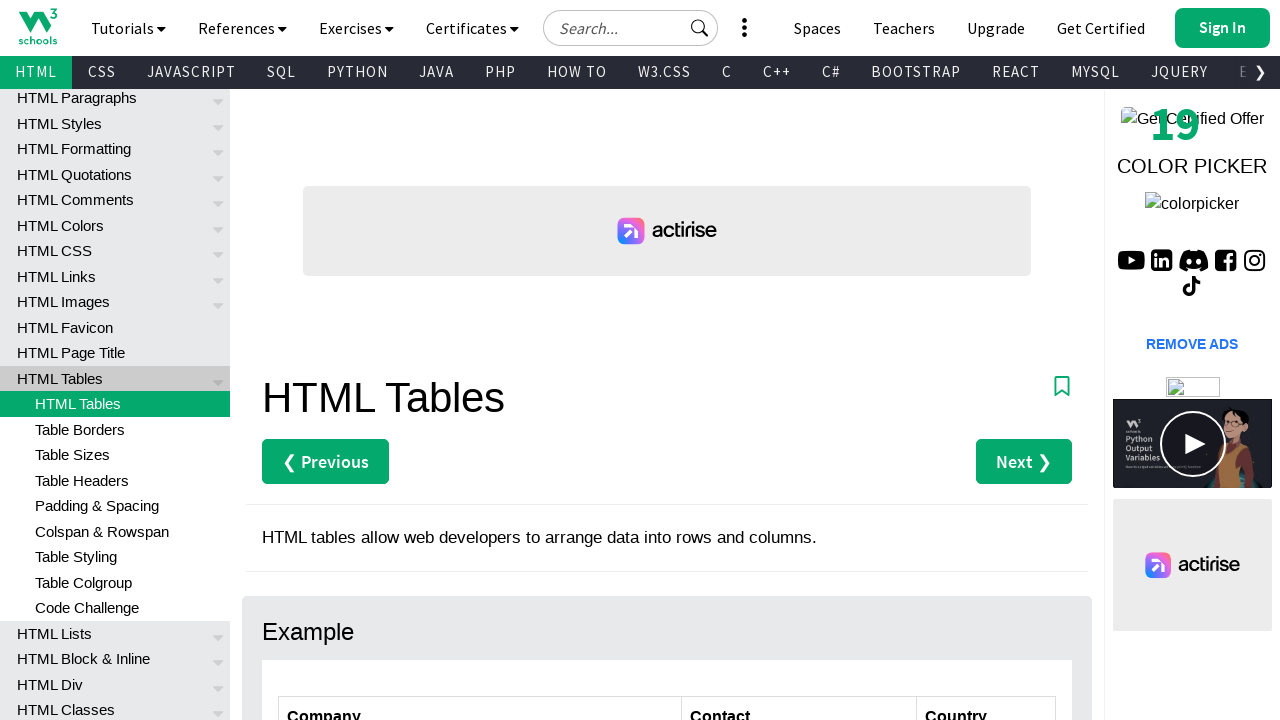

Navigated to W3Schools HTML tables tutorial page
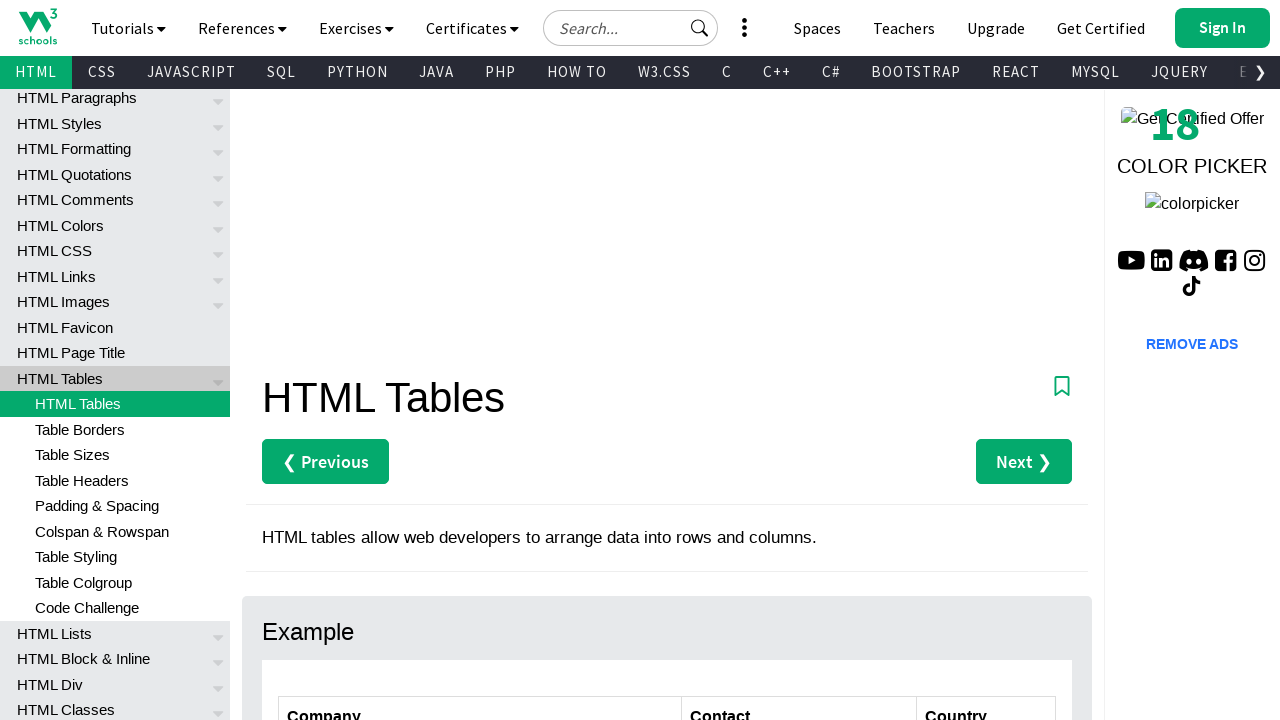

Maximized browser window to 1920x1080
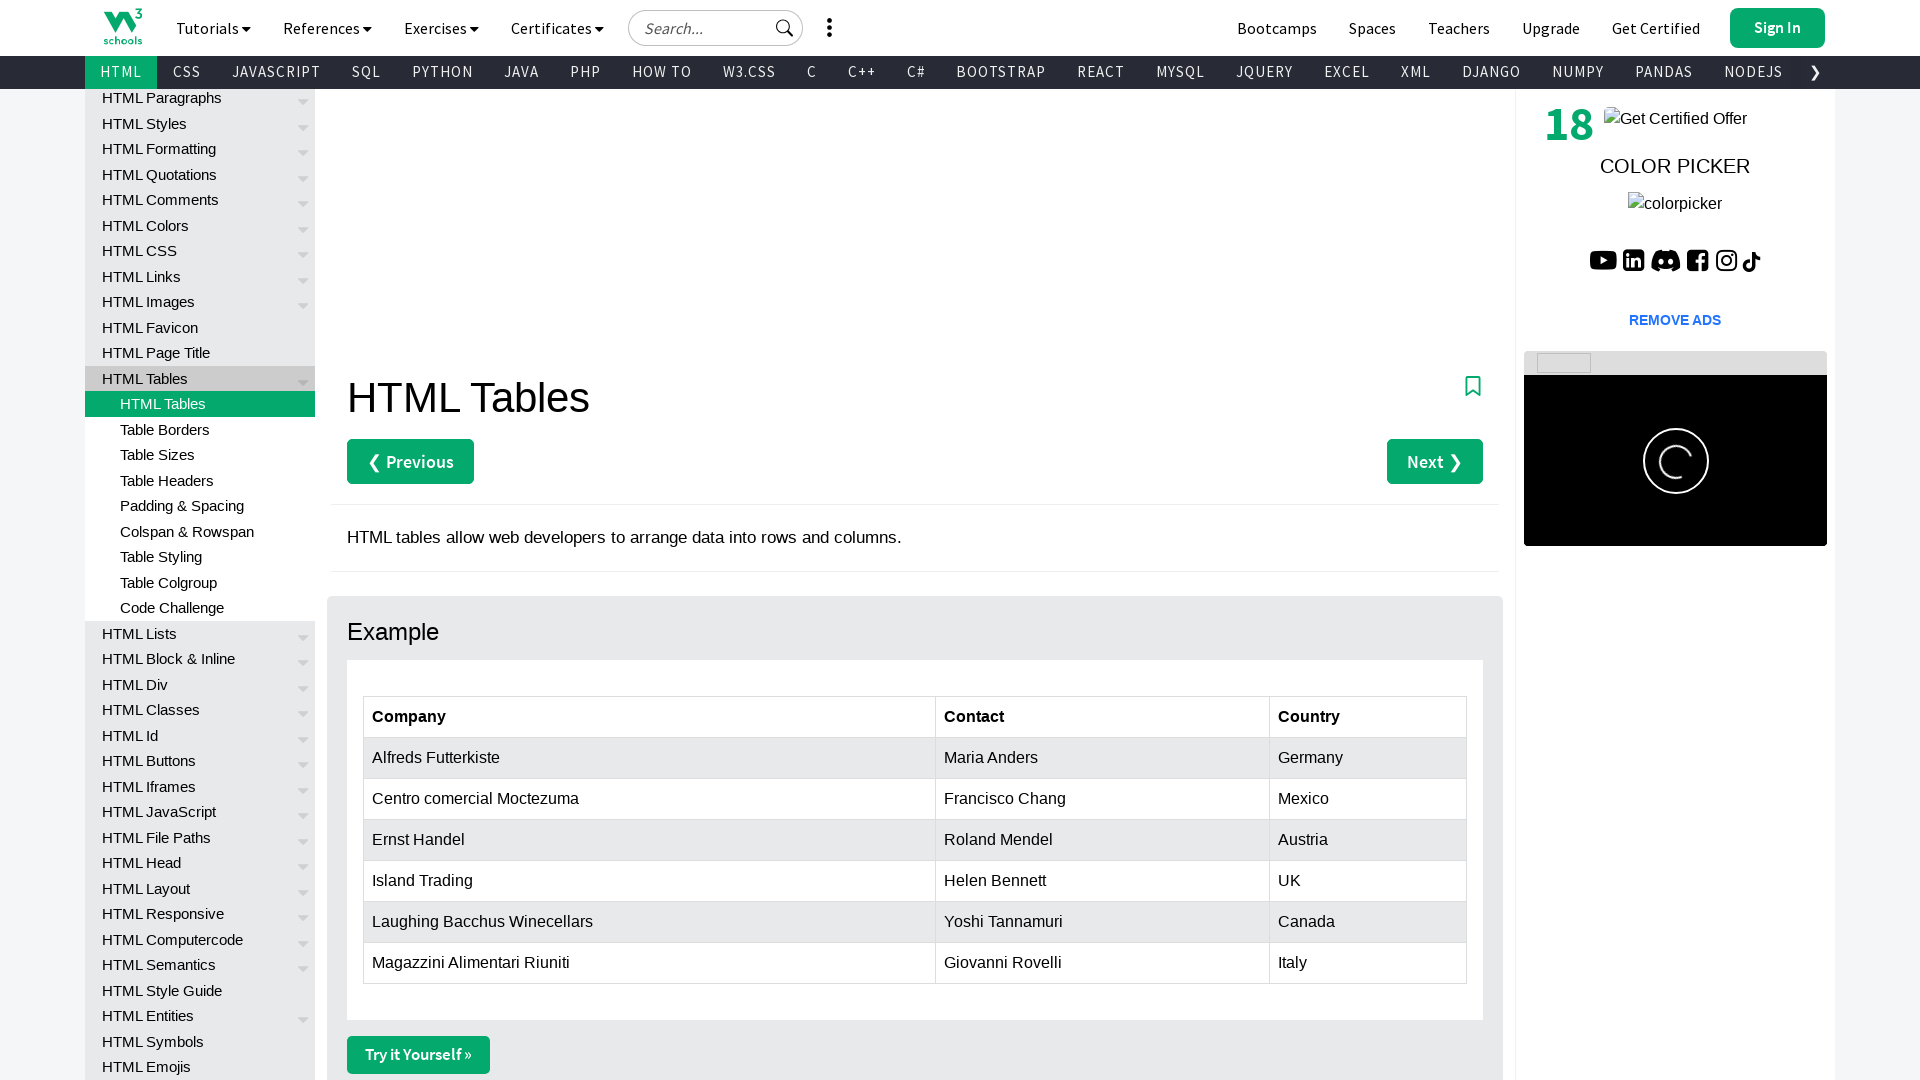

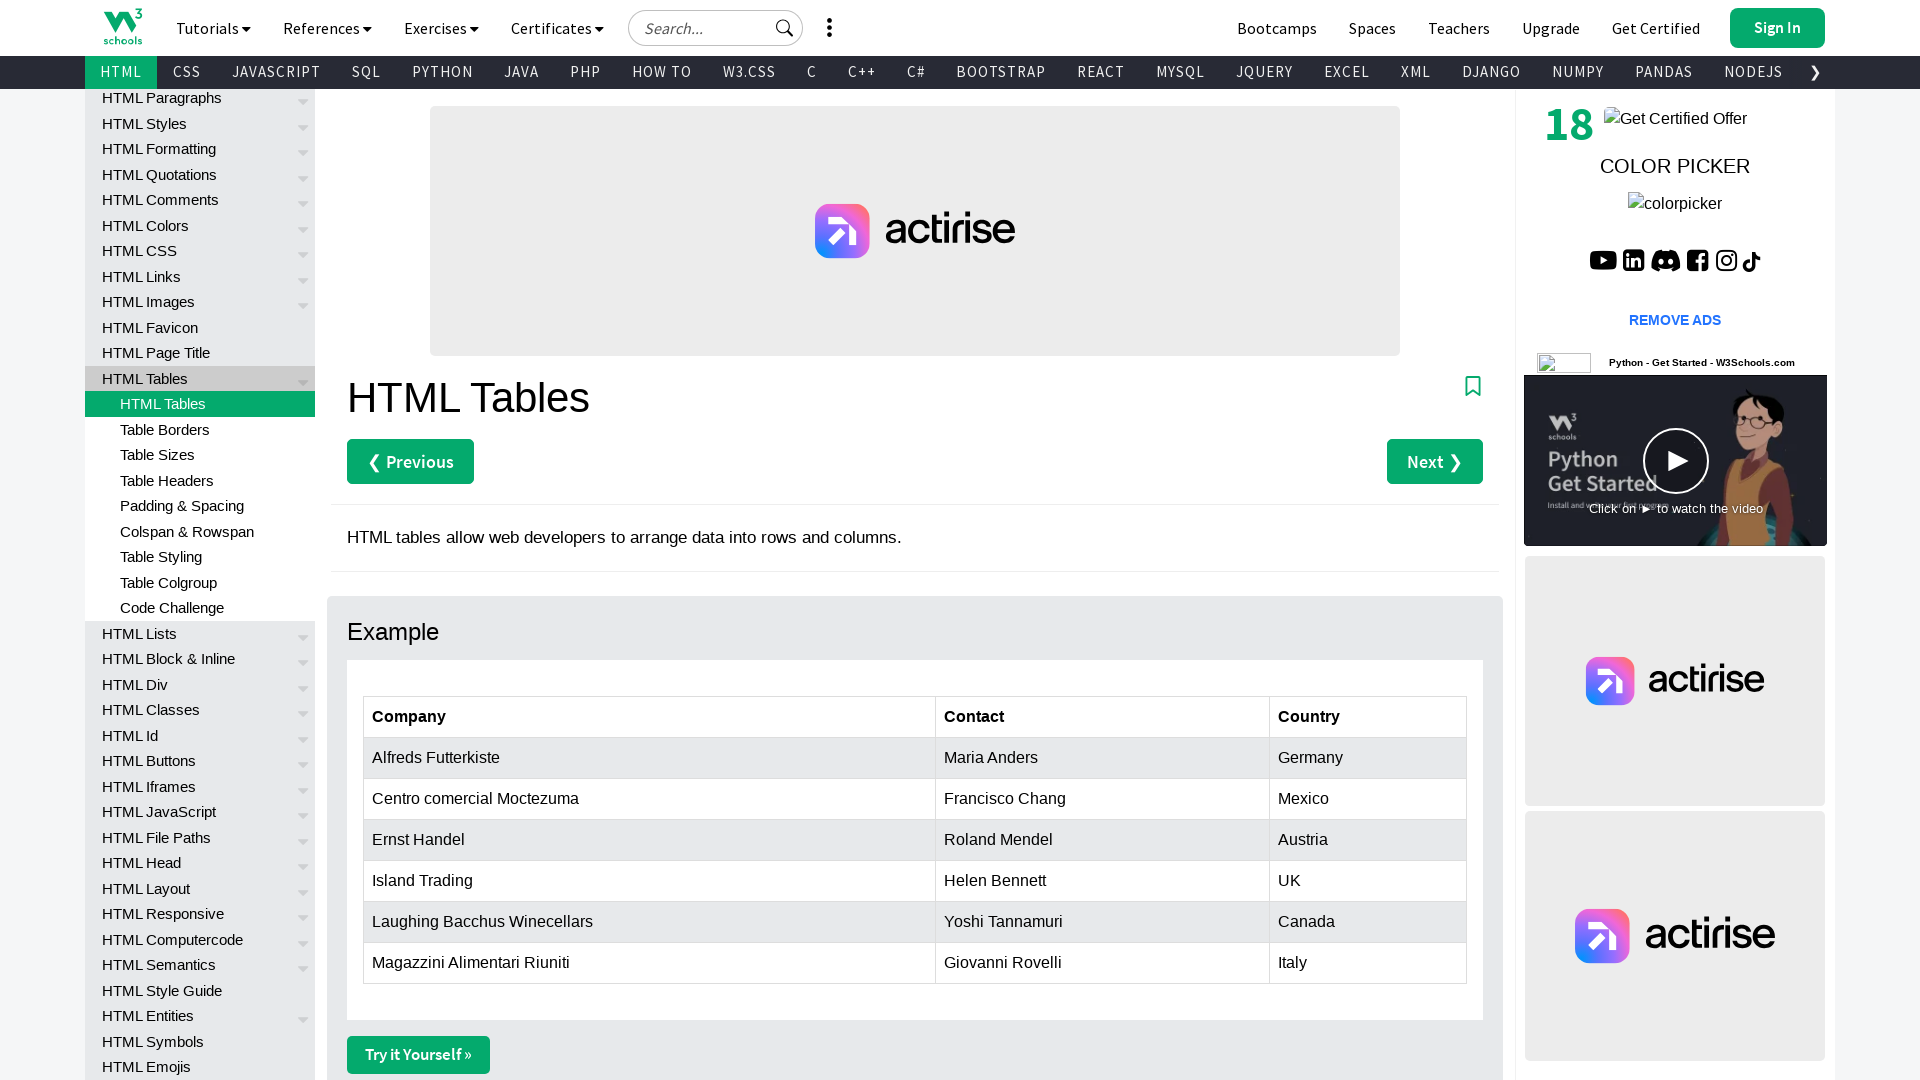